Tests dynamic loading by clicking start and waiting for Hello World text to become visible

Starting URL: http://the-internet.herokuapp.com/dynamic_loading/2

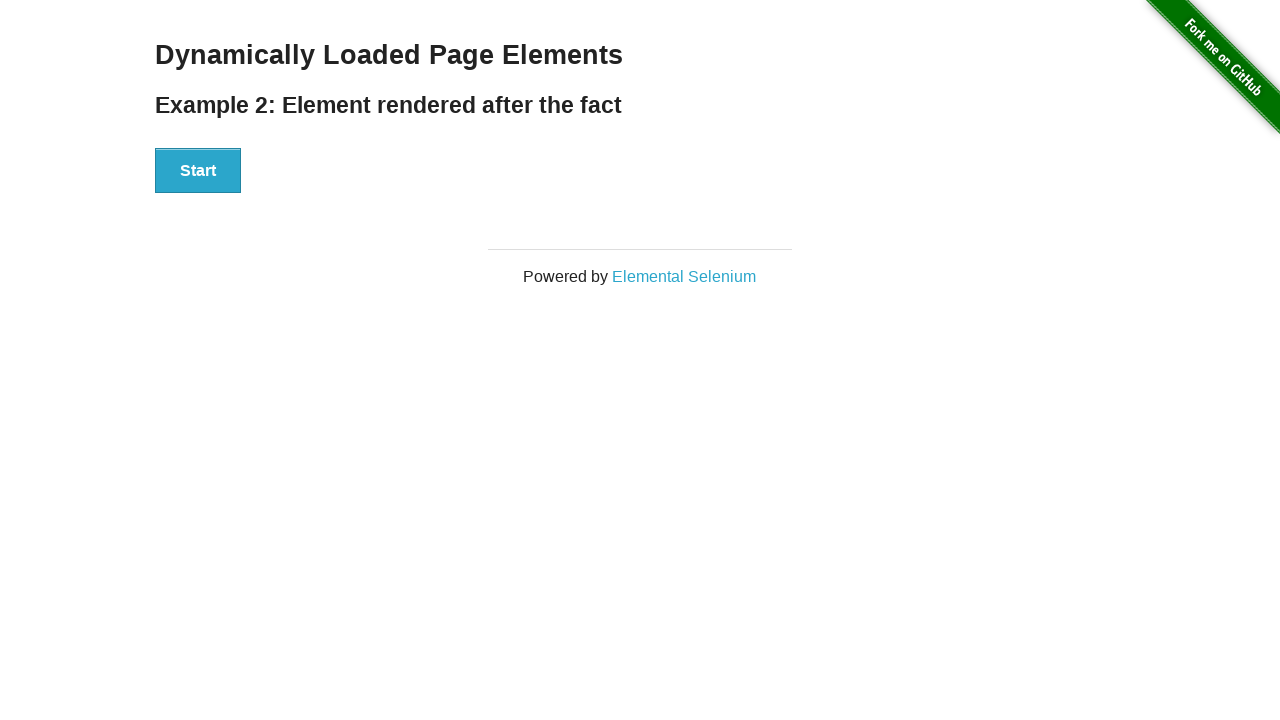

Clicked the start button at (198, 171) on xpath=//div[@id='start']/button
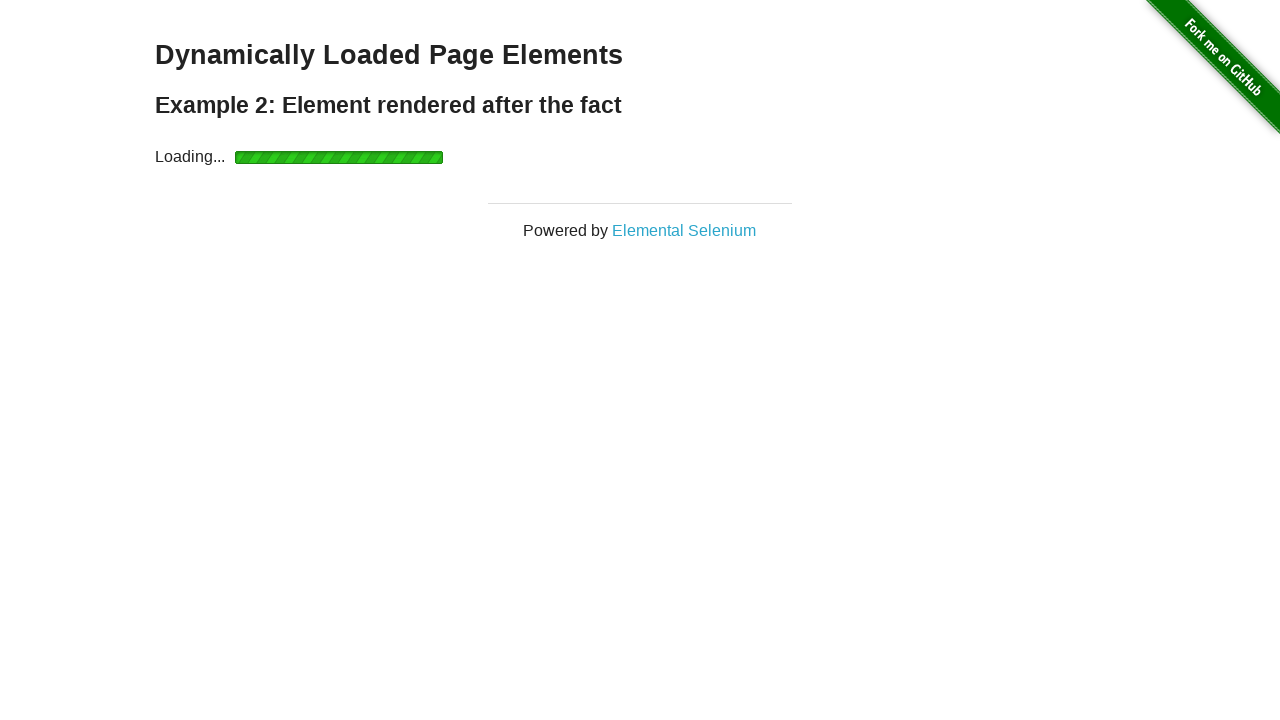

Hello World! text became visible after dynamic loading
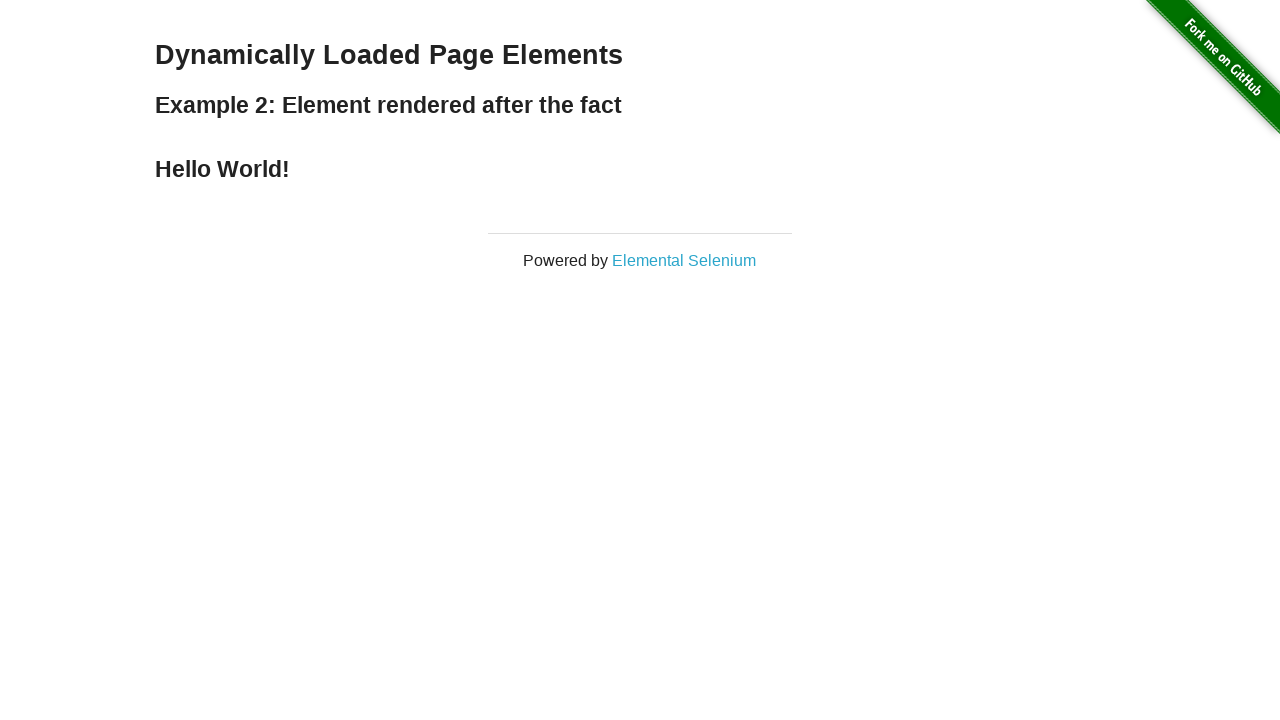

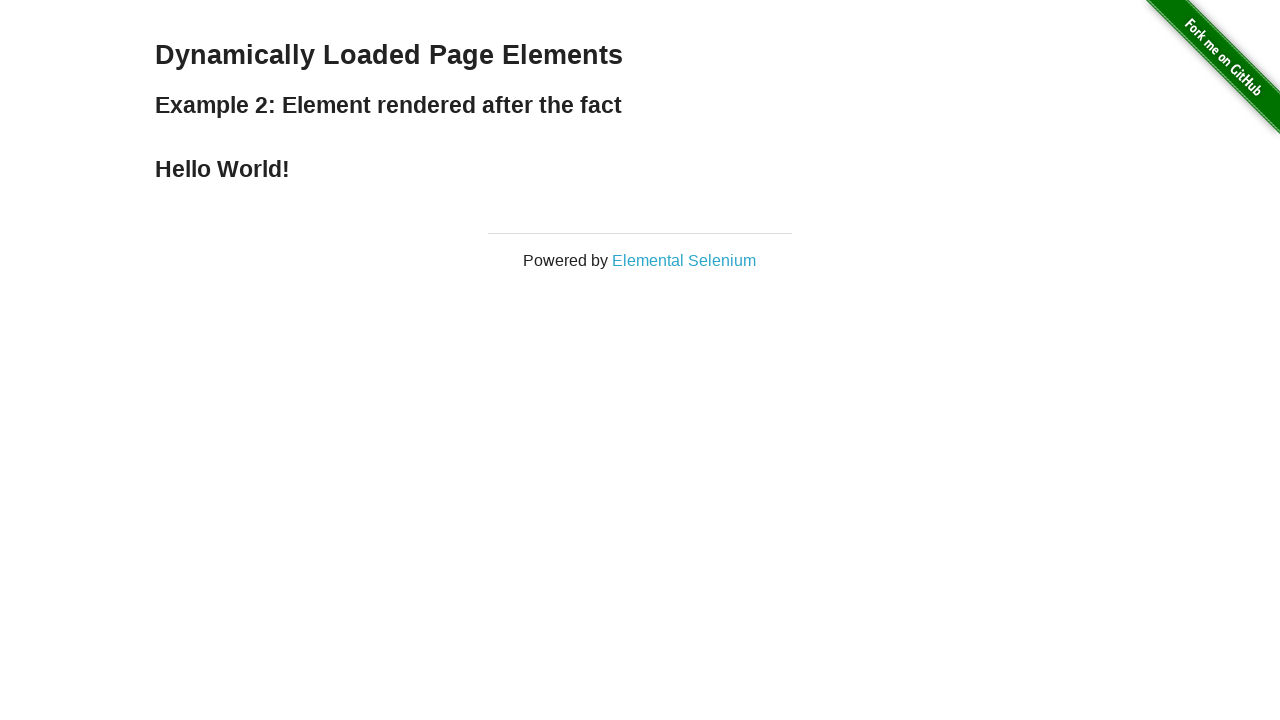